Tests the About Us modal by clicking the About Us link and verifying the modal appears

Starting URL: https://www.demoblaze.com/index.html

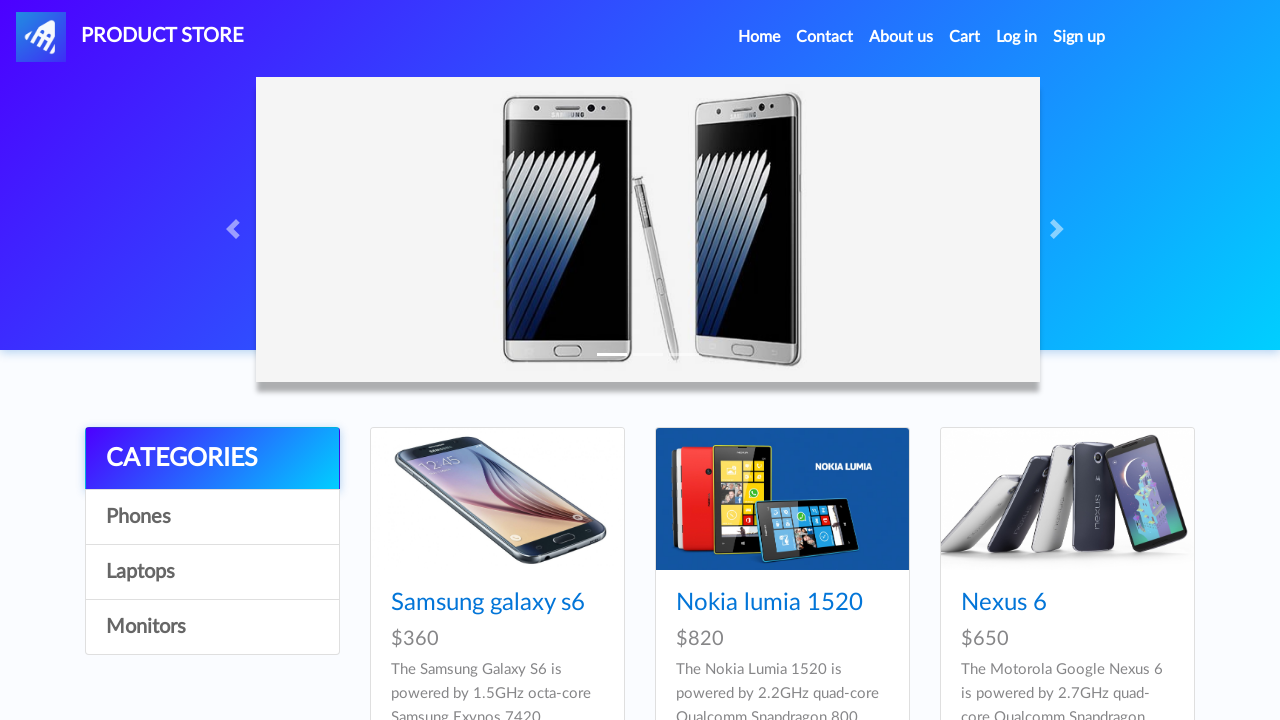

Clicked About Us link at (901, 37) on a[data-target='#videoModal']
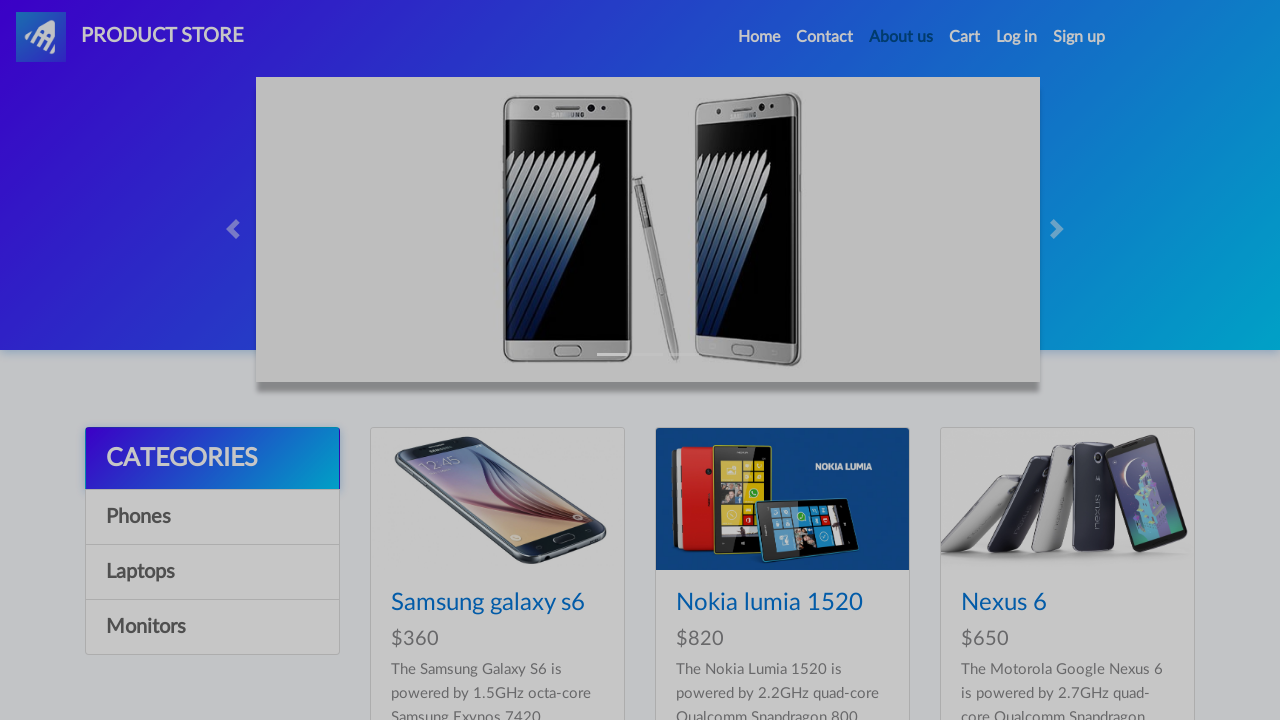

About Us modal appeared and became visible
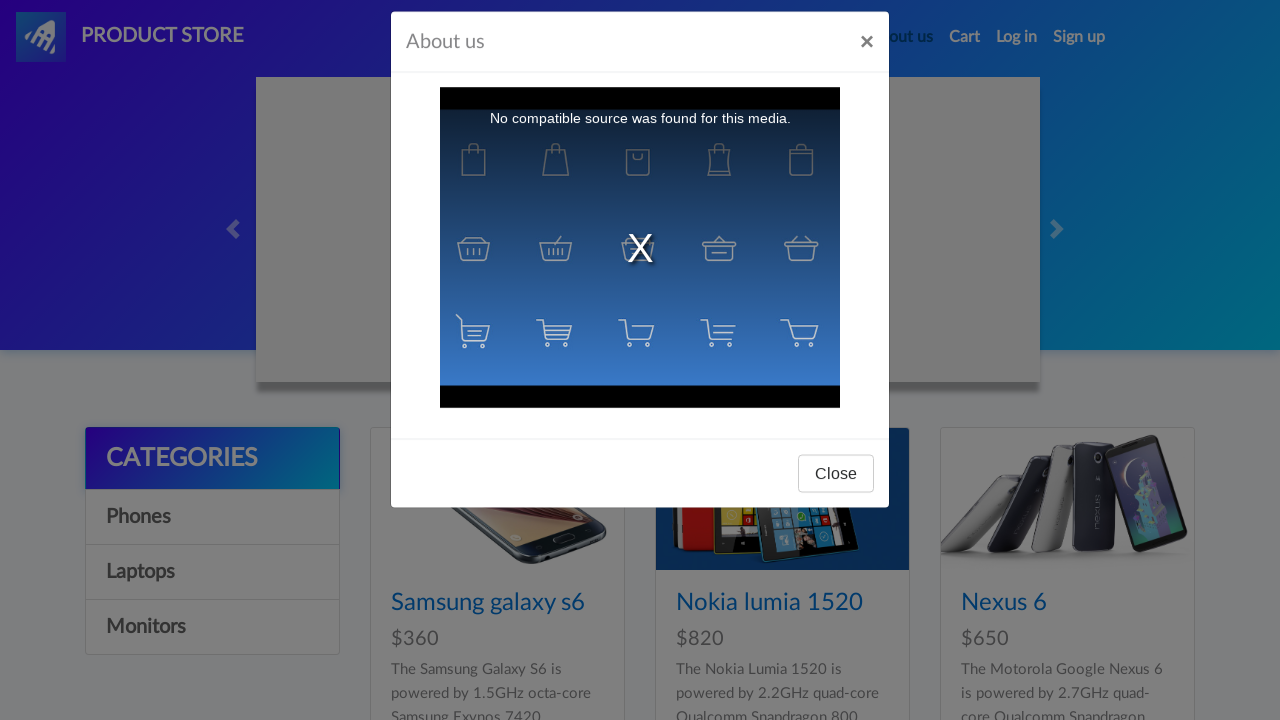

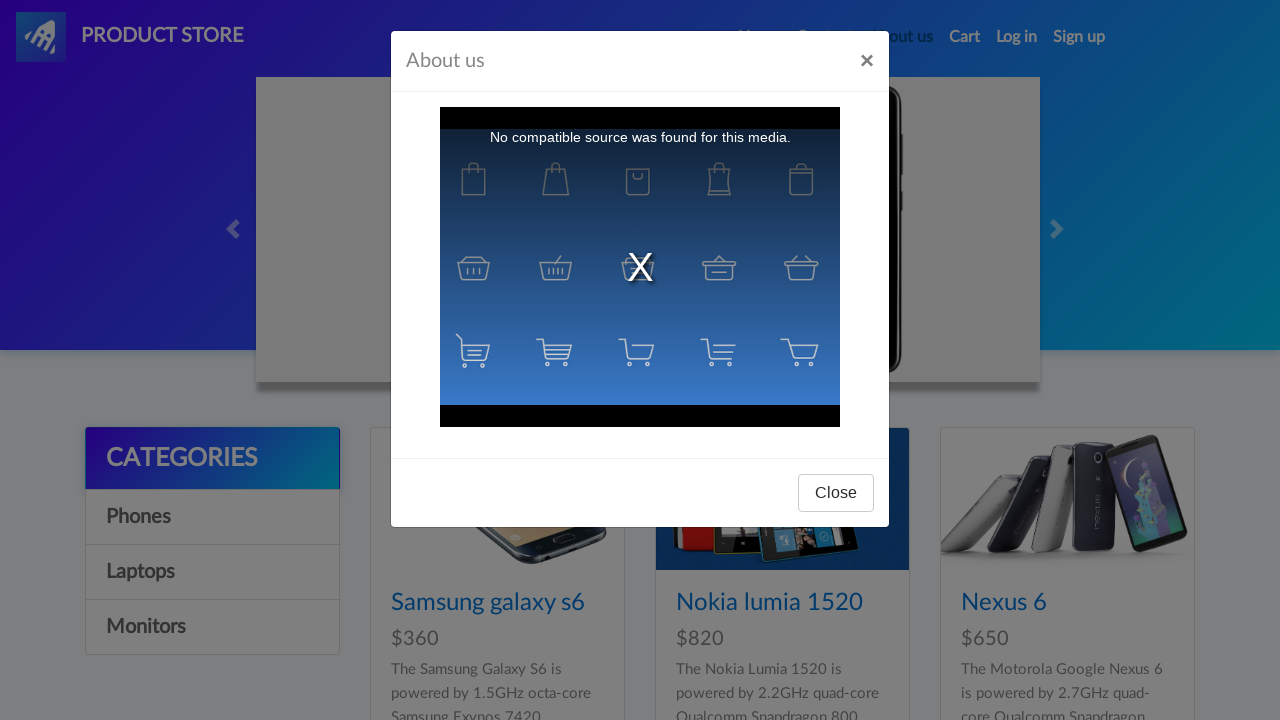